Tests window switching functionality by clicking a Help link that opens in a new window/tab and then switching to that new window

Starting URL: https://accounts.google.com/ServiceLogin?flowName=GlifWebSignIn&flowEntry=ServiceLogin

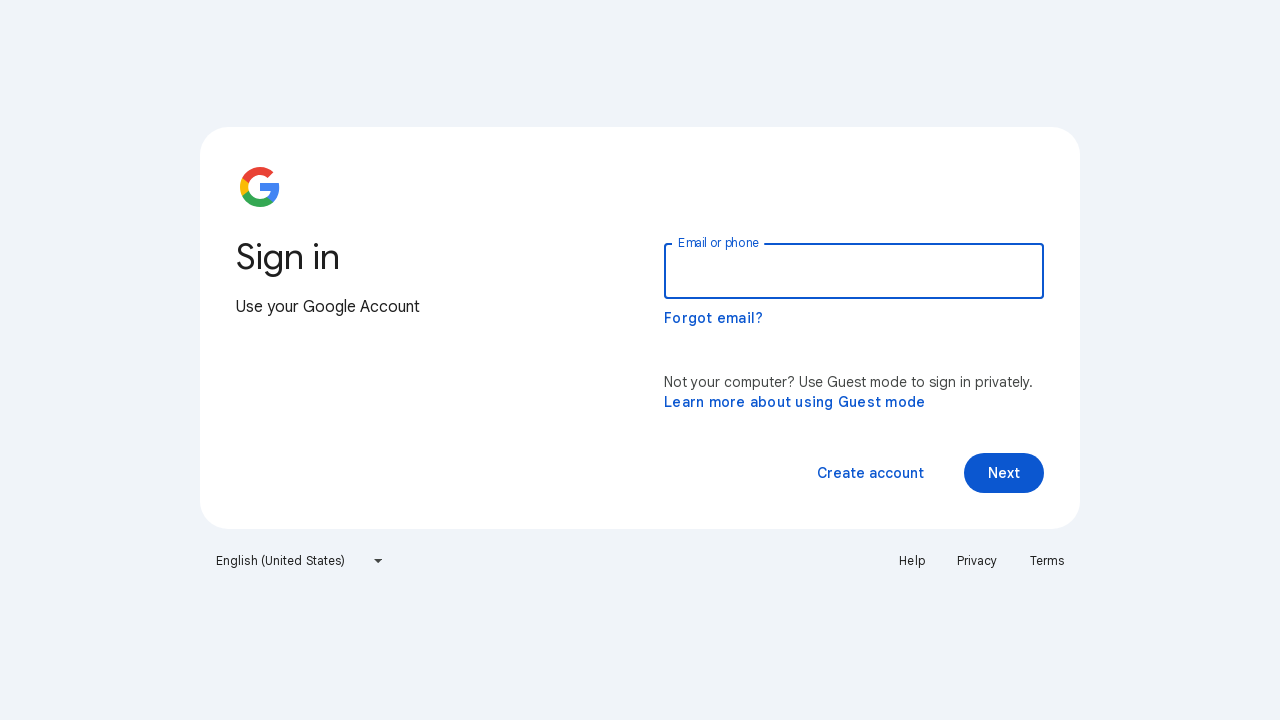

Clicked Help link that opens in a new window/tab at (912, 561) on xpath=//a[contains(text(),'Help')]
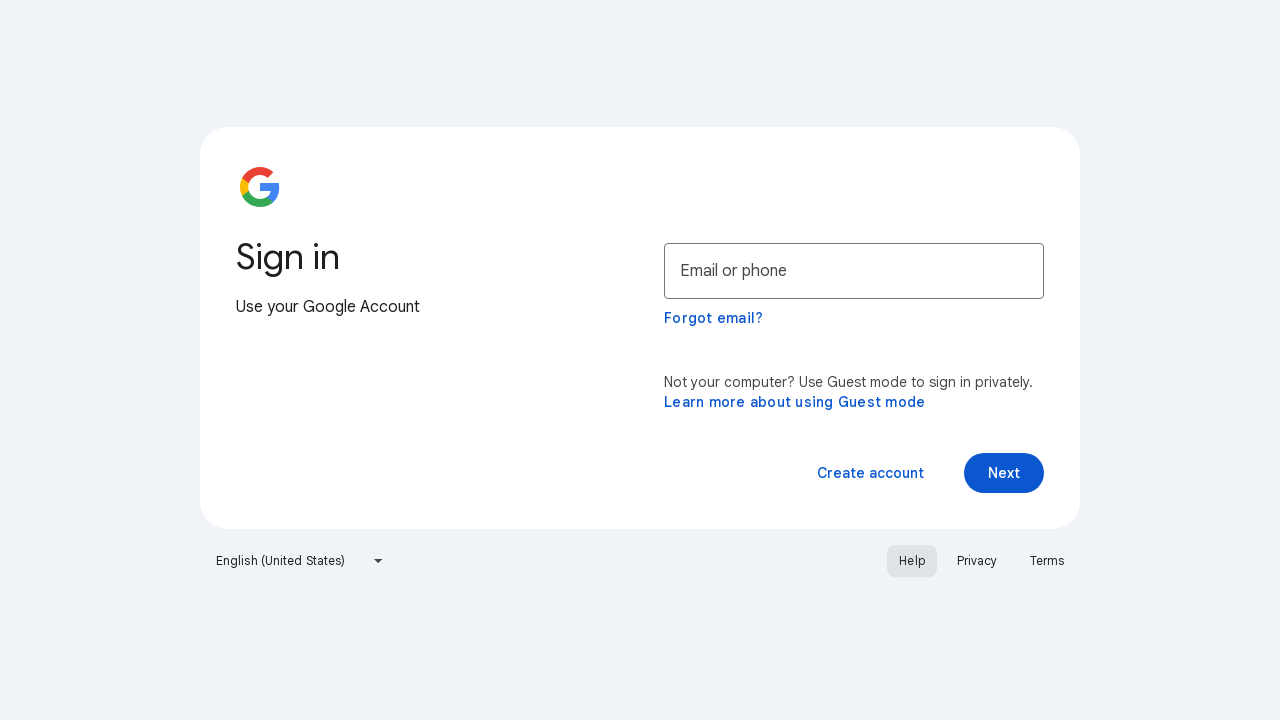

New window/tab opened and captured
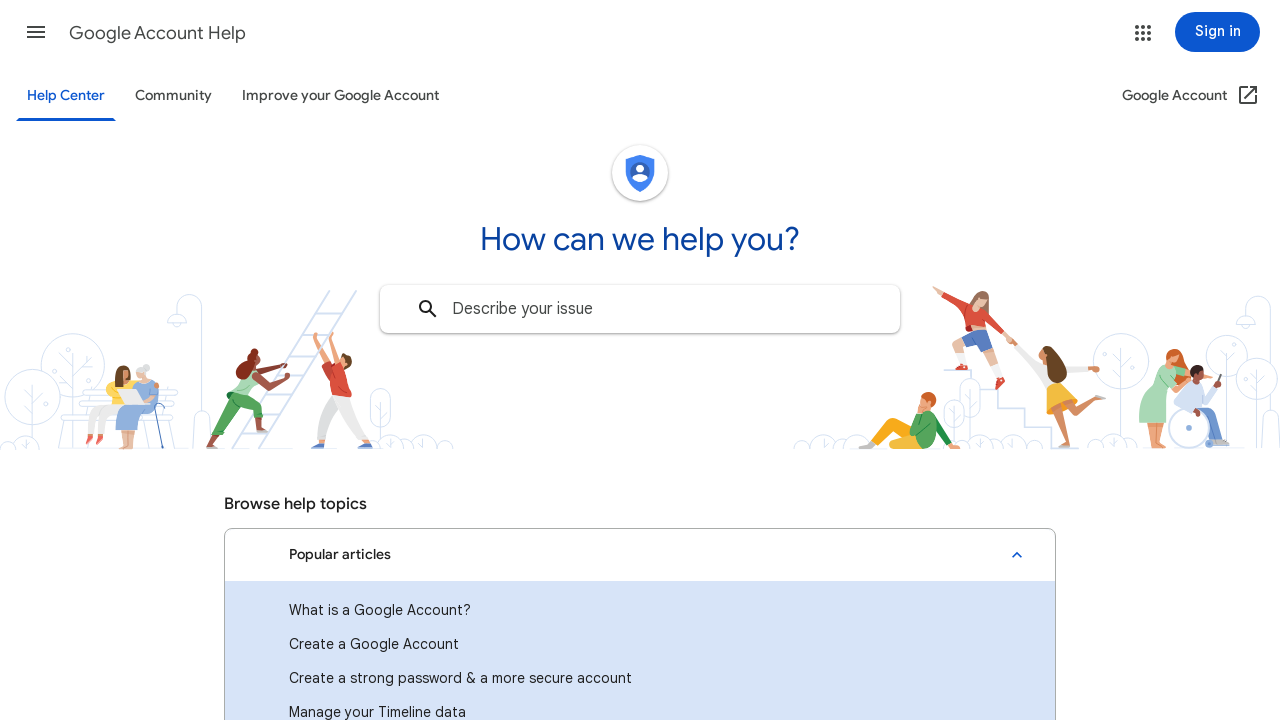

Switched to new window with title: Google Account Help
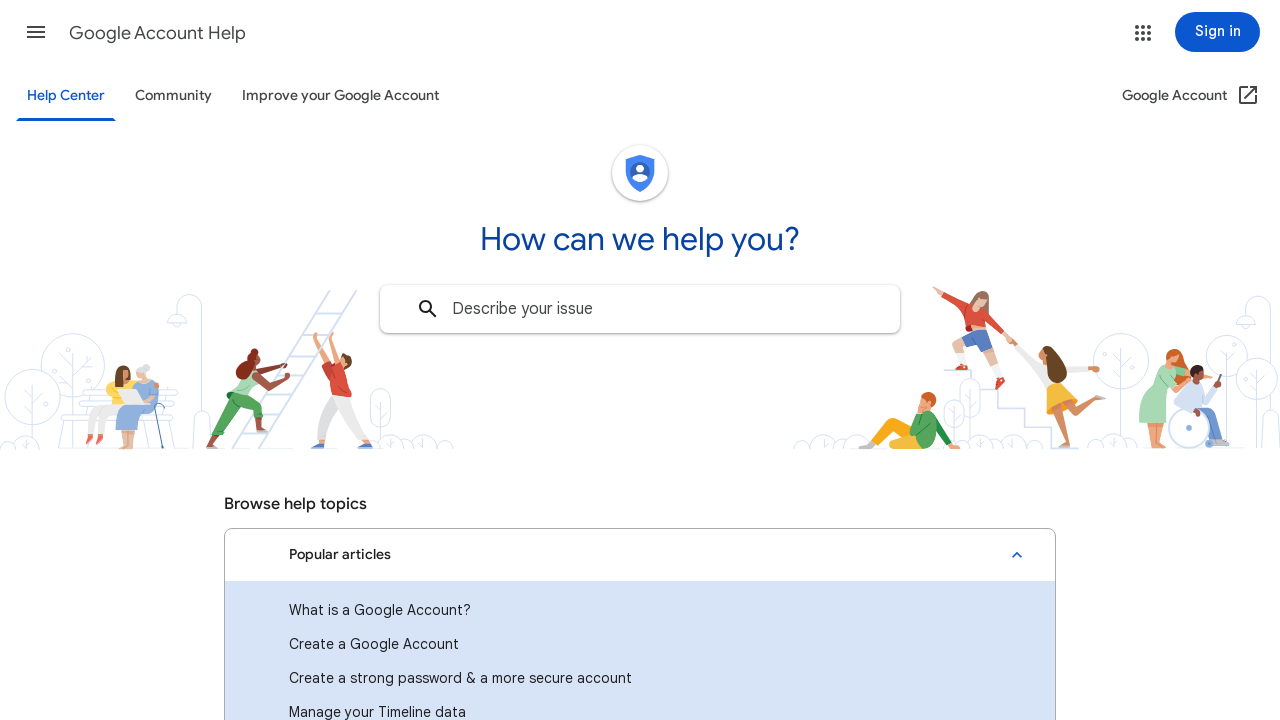

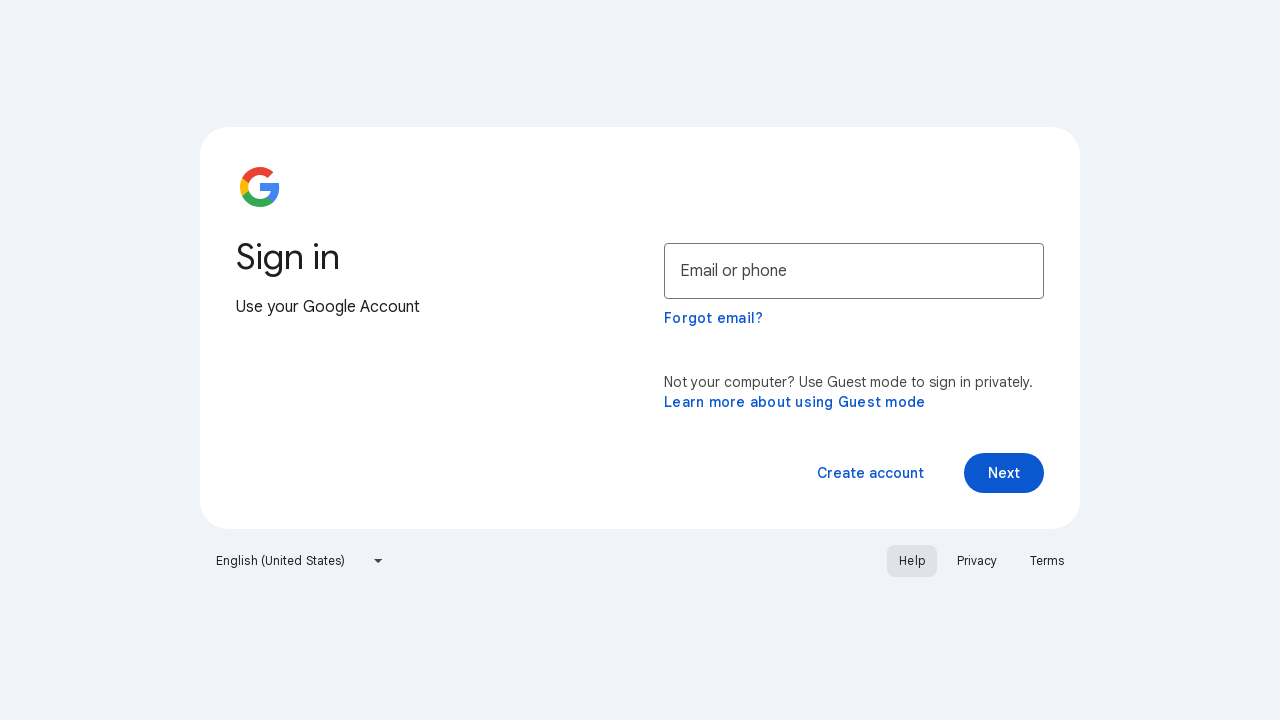